Tests keyboard navigation on the Selenium website by scrolling down using PAGE_DOWN, scrolling to the end using END key, tabbing through elements, and pressing ENTER to activate a focused element

Starting URL: https://www.selenium.dev/

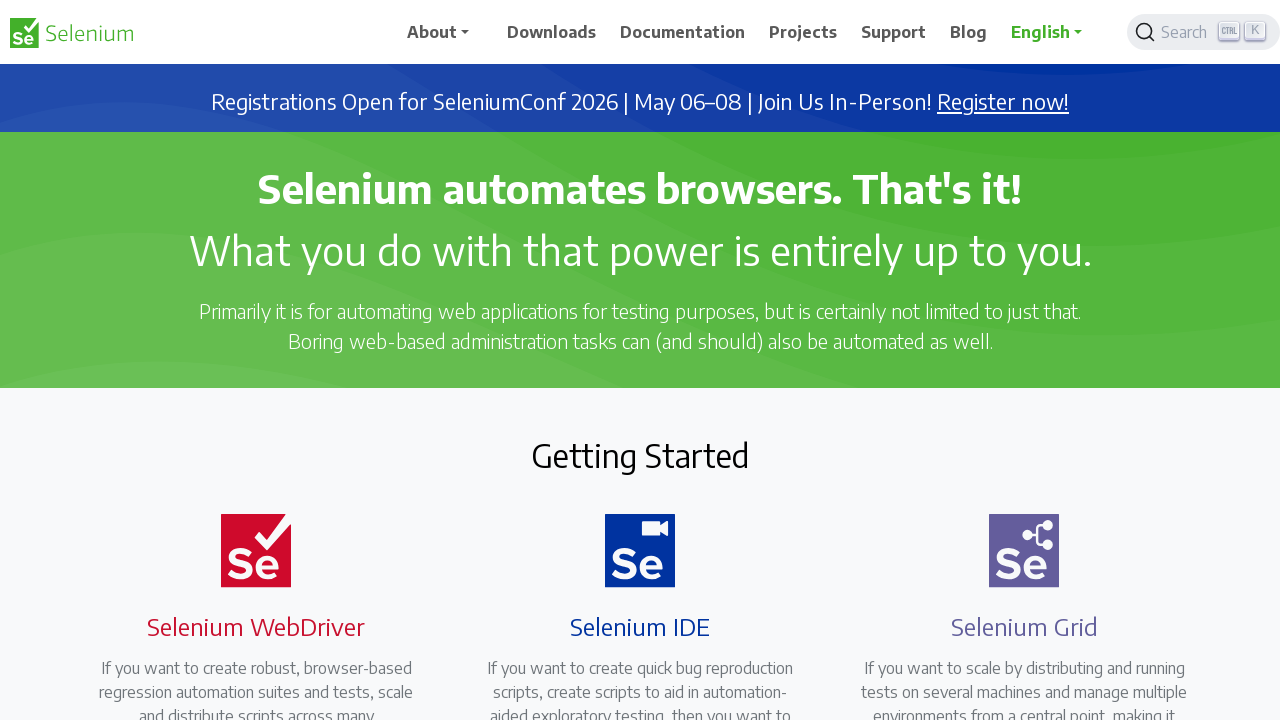

Pressed PAGE_DOWN key to scroll down the page
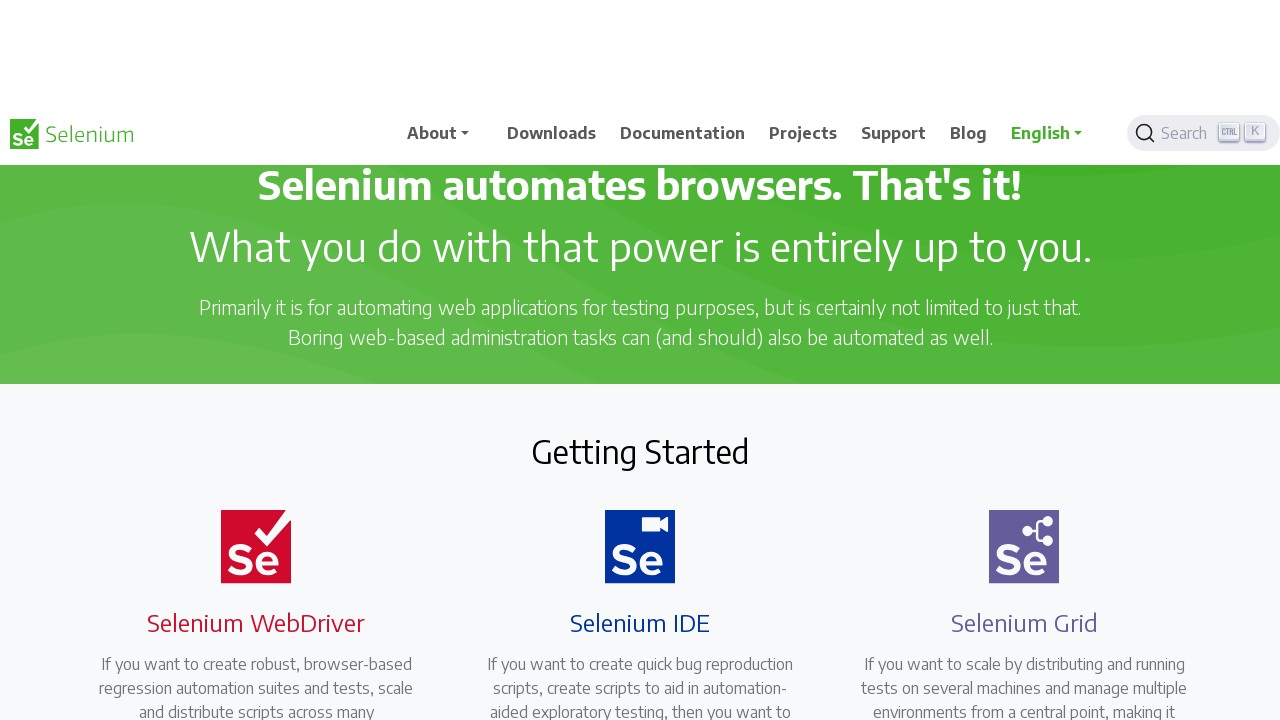

Pressed END key to scroll to the end of the page
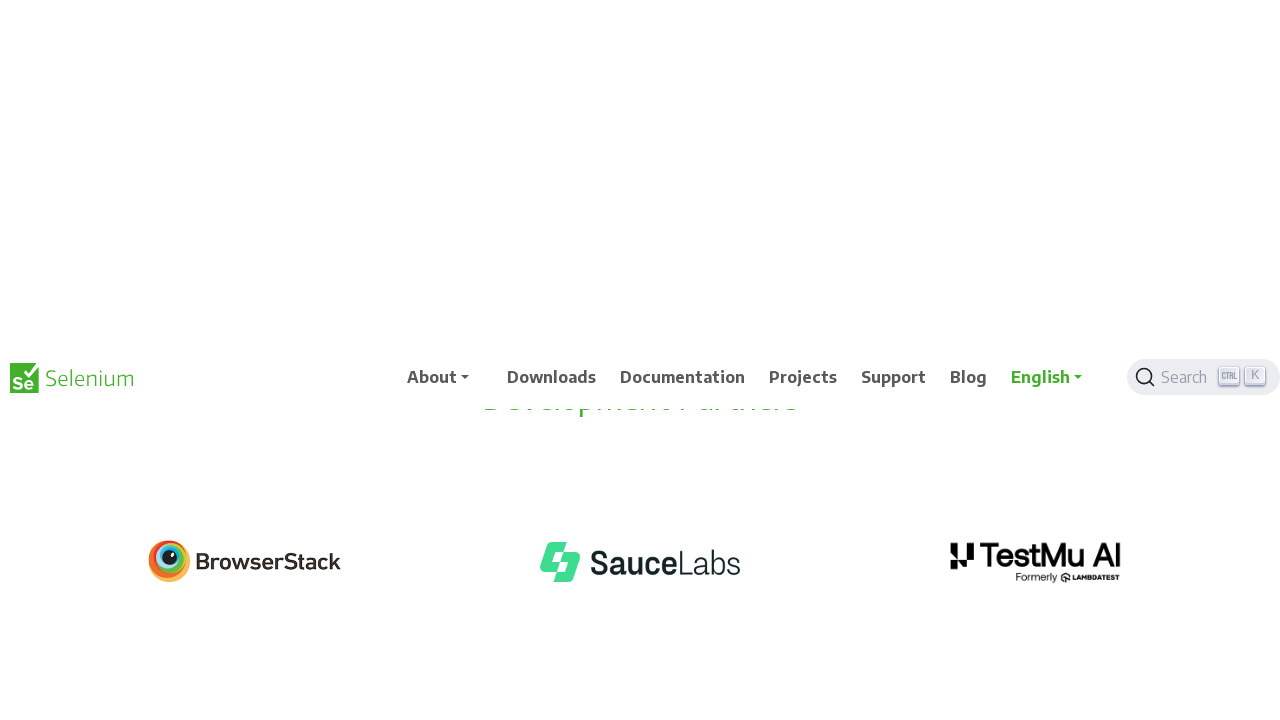

Pressed Tab key to move focus to next element
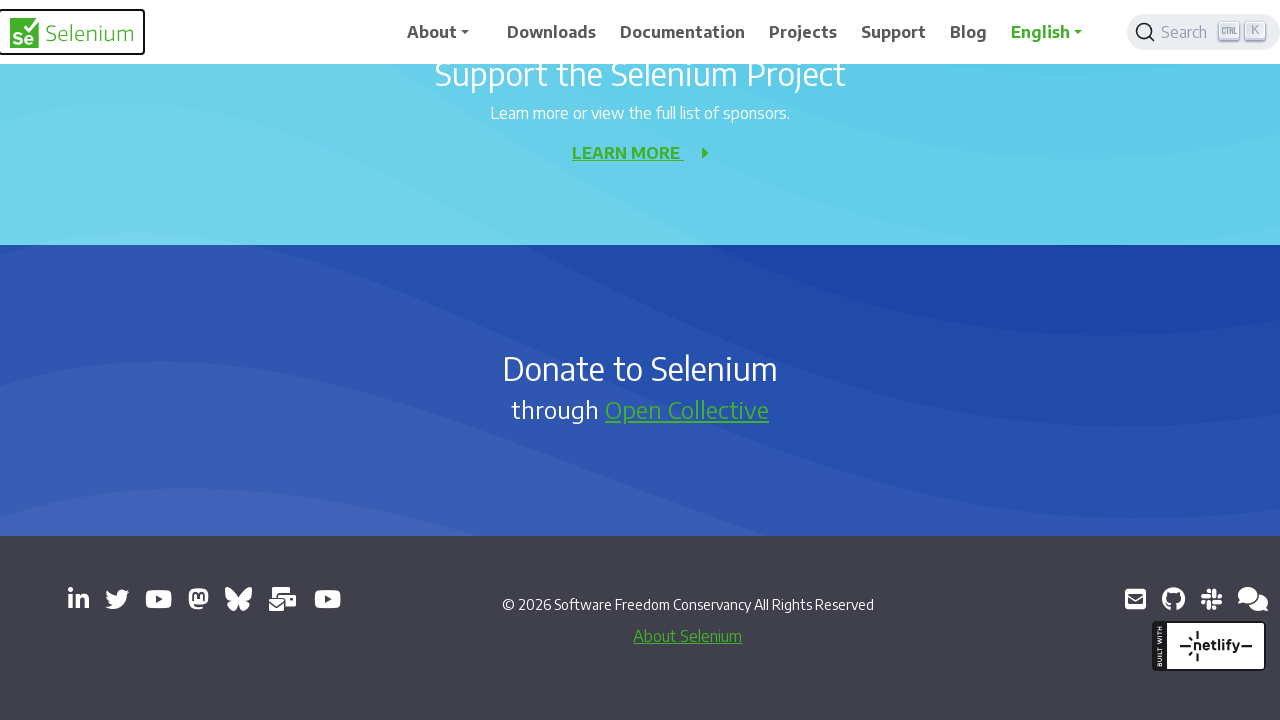

Pressed Tab key again to move focus to next element
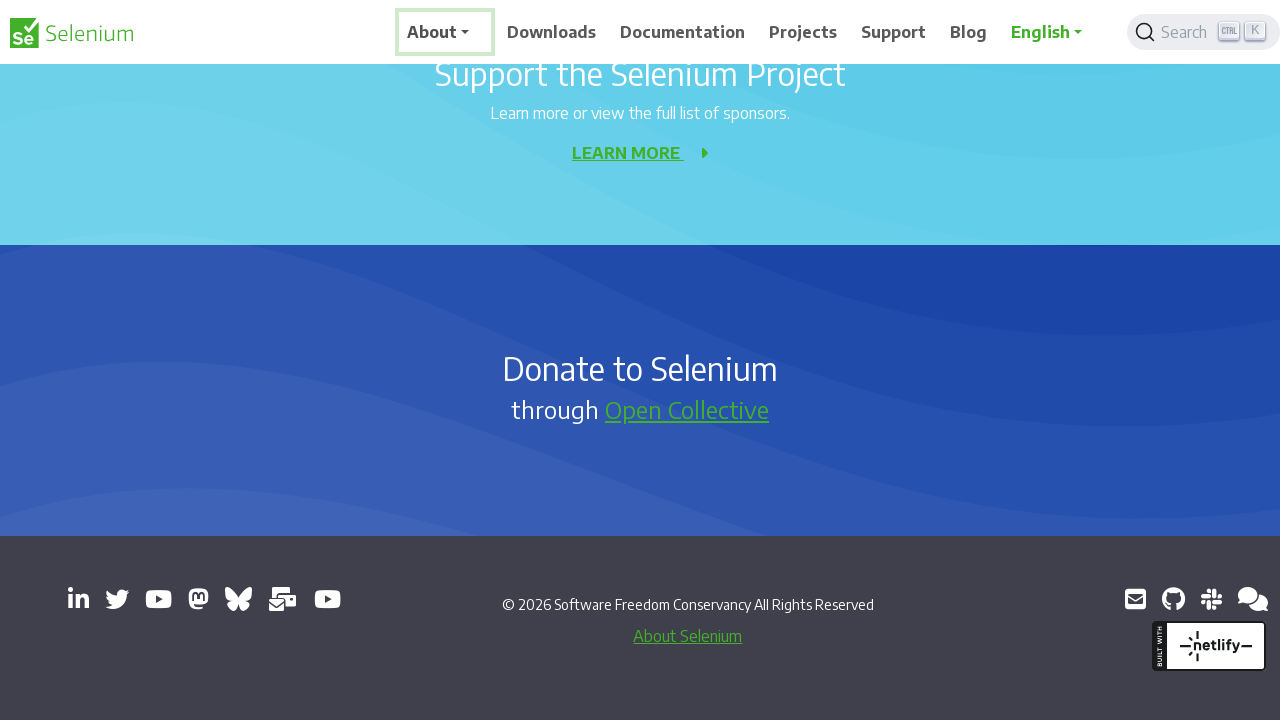

Pressed ENTER key to activate the focused element
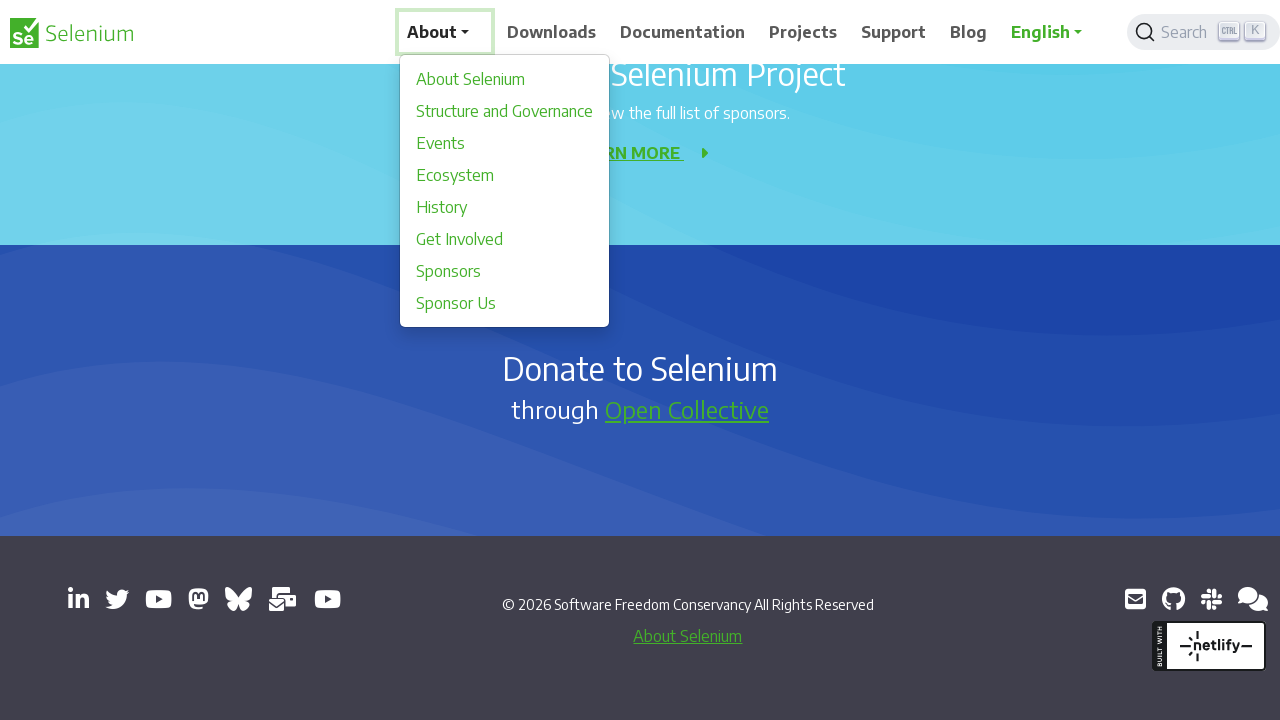

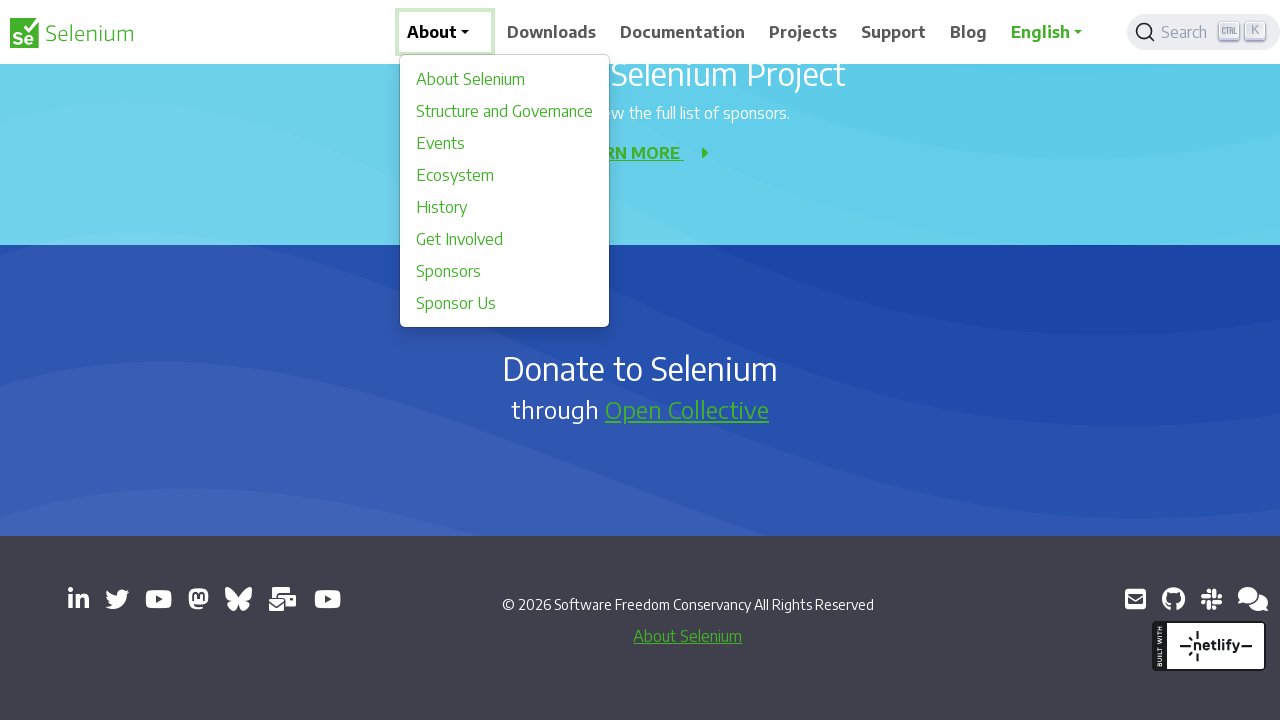